Cross-browser test that navigates to the Makers website and captures screenshots to verify consistent rendering across browsers

Starting URL: https://makers.tech

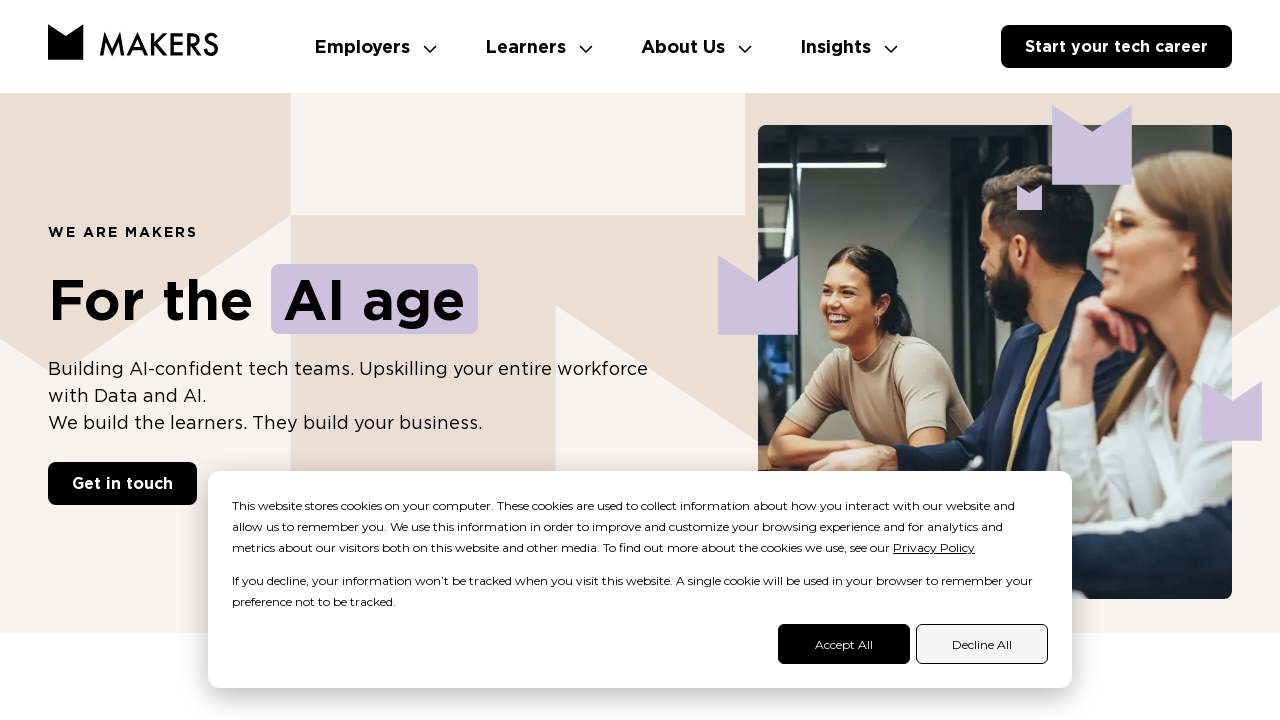

Waited for page to reach DOM content loaded state
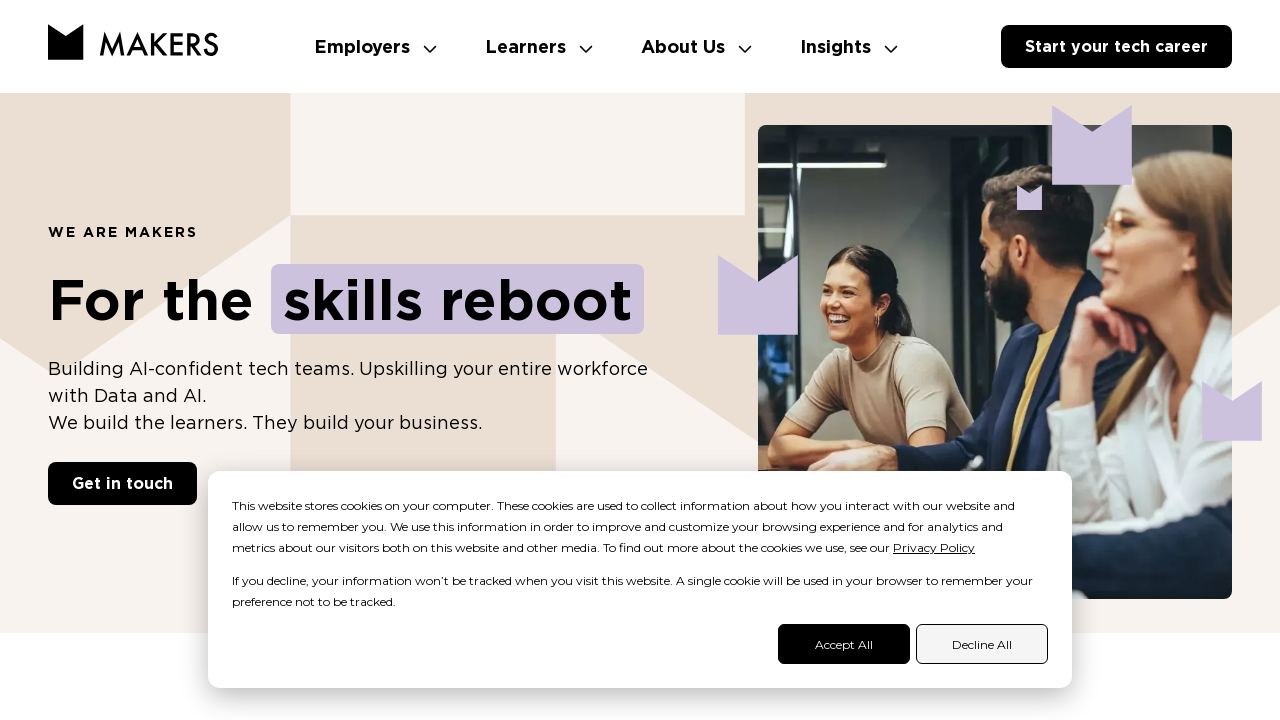

Retrieved page title: We are Makers. Building the future.
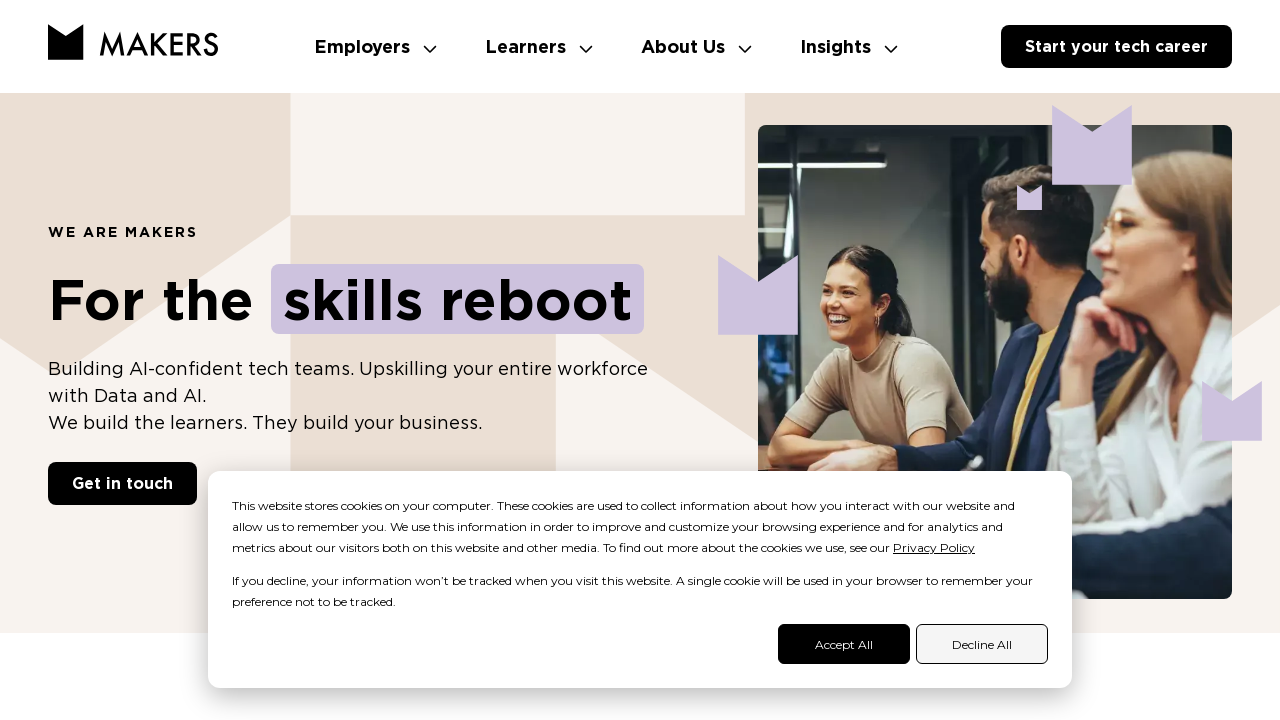

Printed page title to console
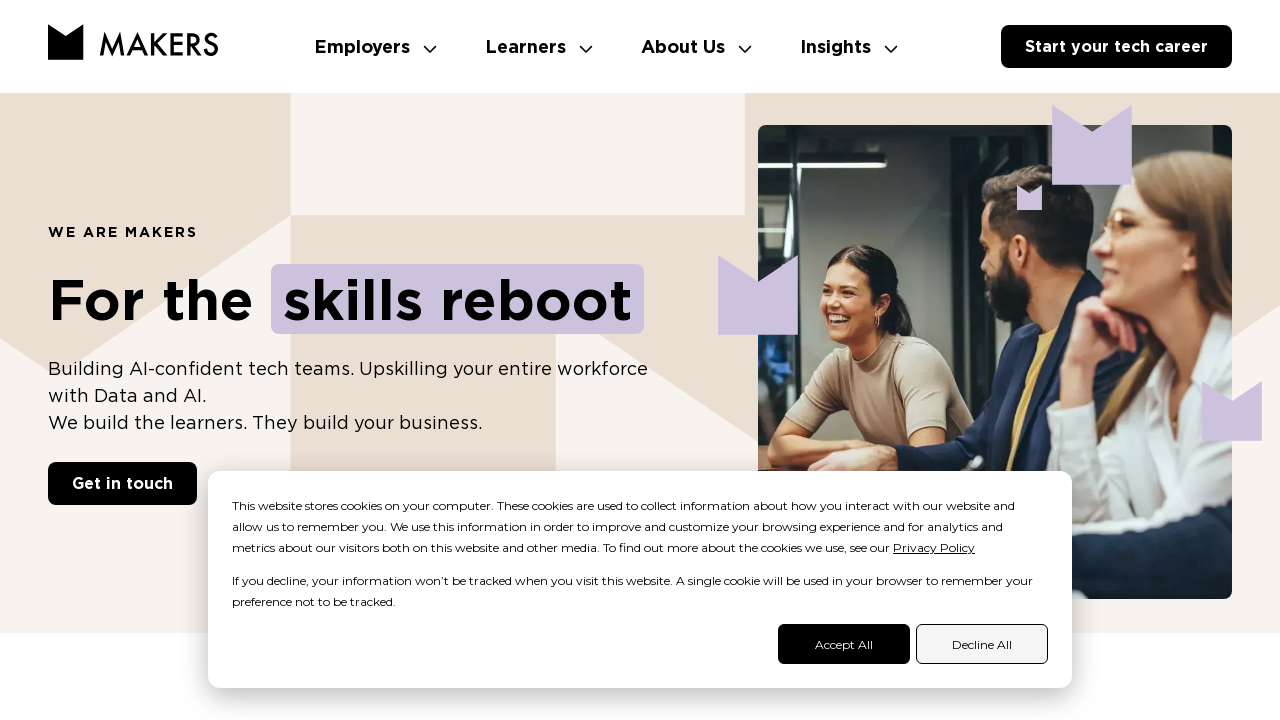

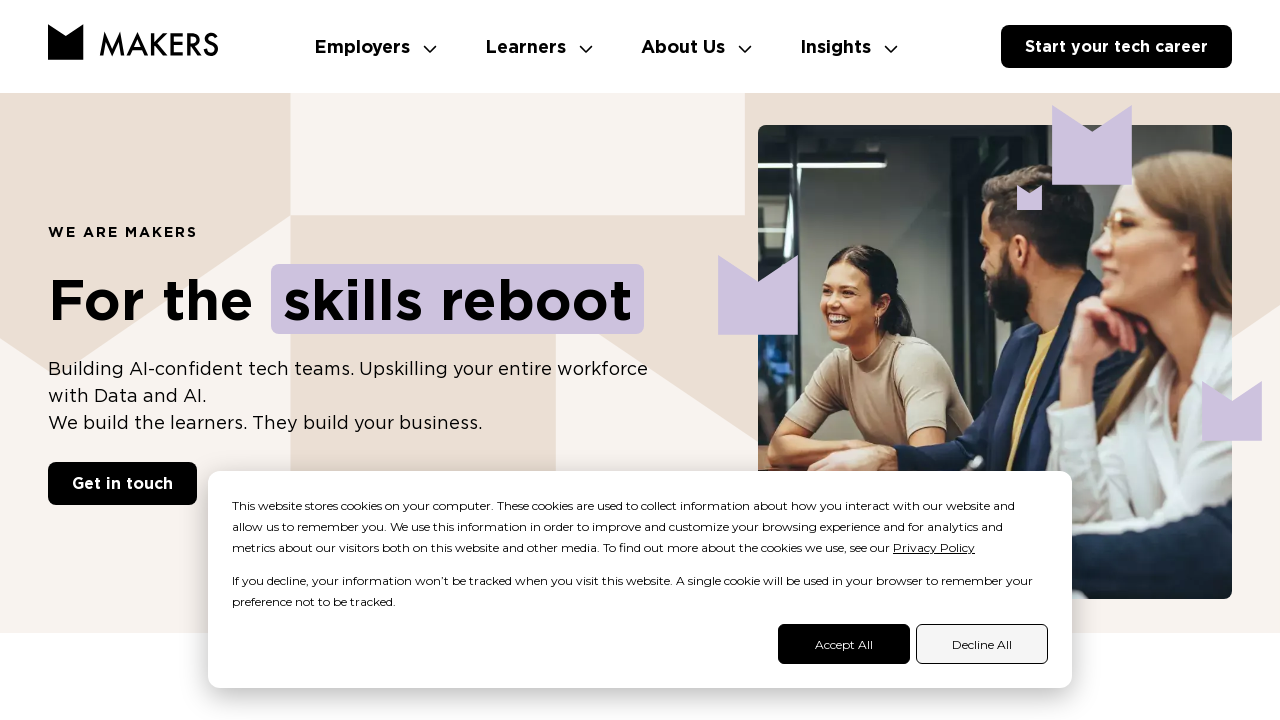